Tests filling out a practice registration form with personal details including first name, last name, email, gender selection, mobile number, and subject fields.

Starting URL: https://demoqa.com/automation-practice-form

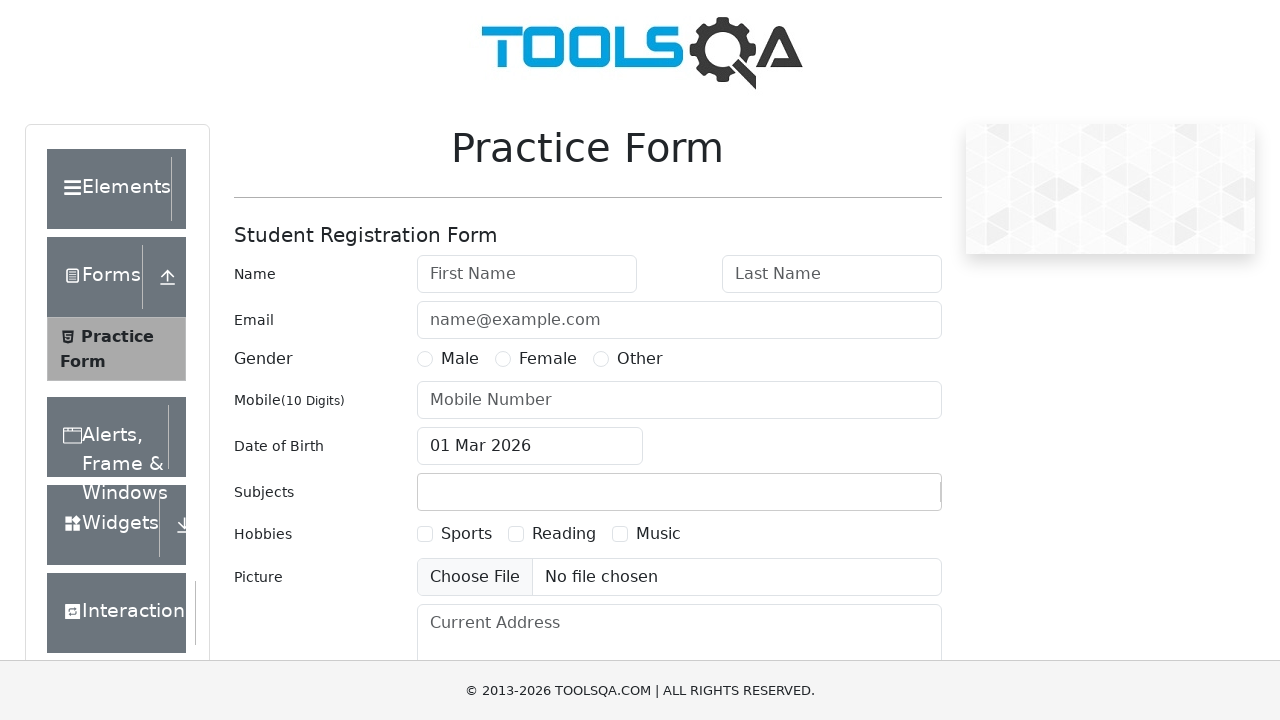

Filled first name field with 'Michael' on #firstName
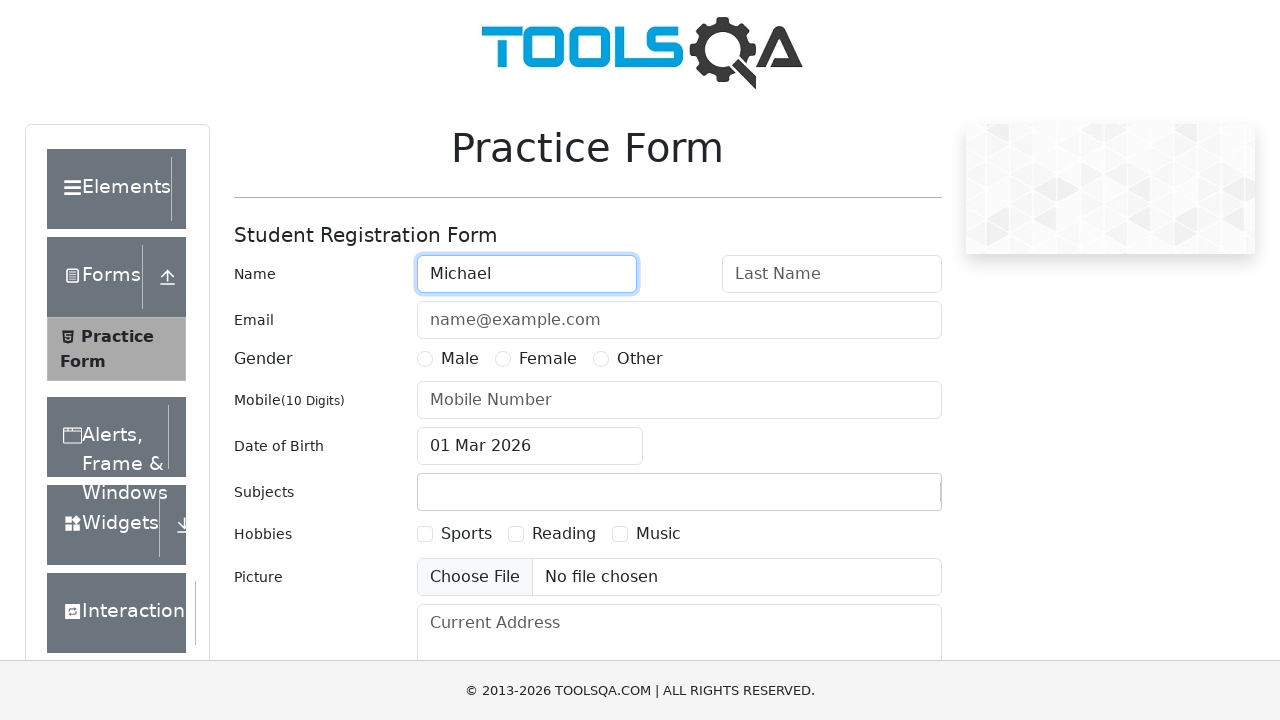

Filled last name field with 'Thompson' on #lastName
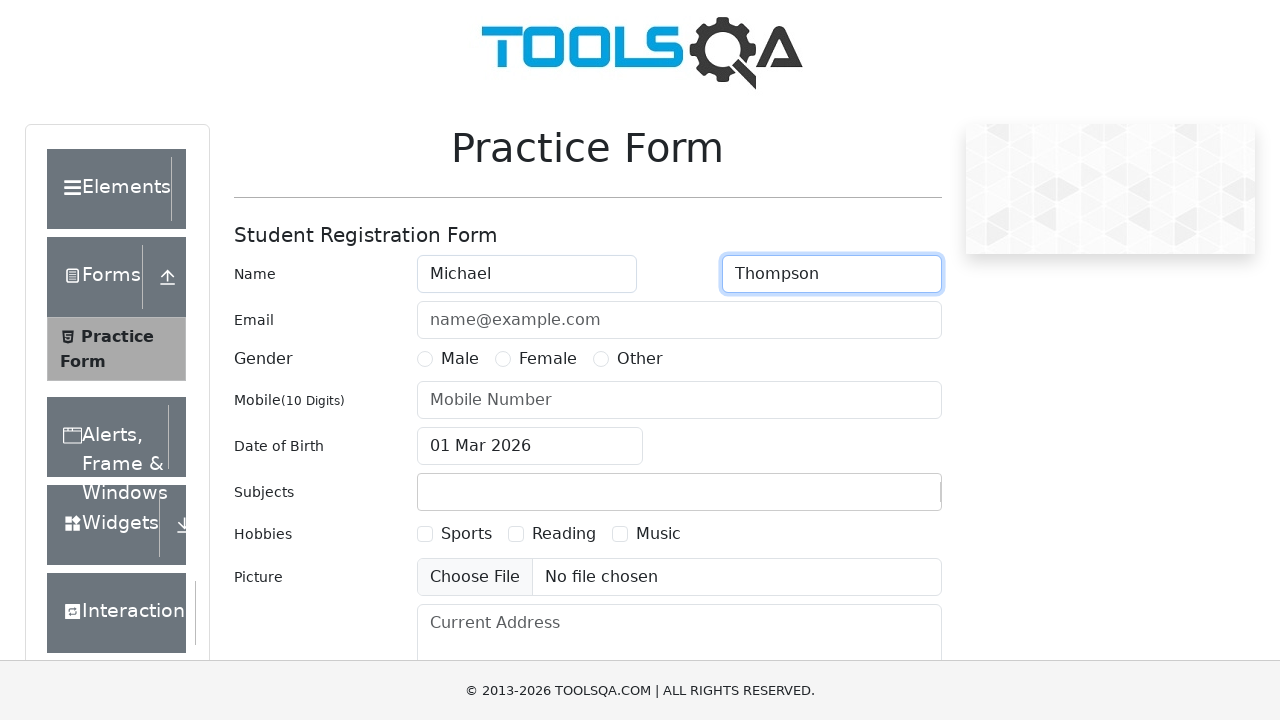

Filled email field with 'michael.thompson@example.com' on #userEmail
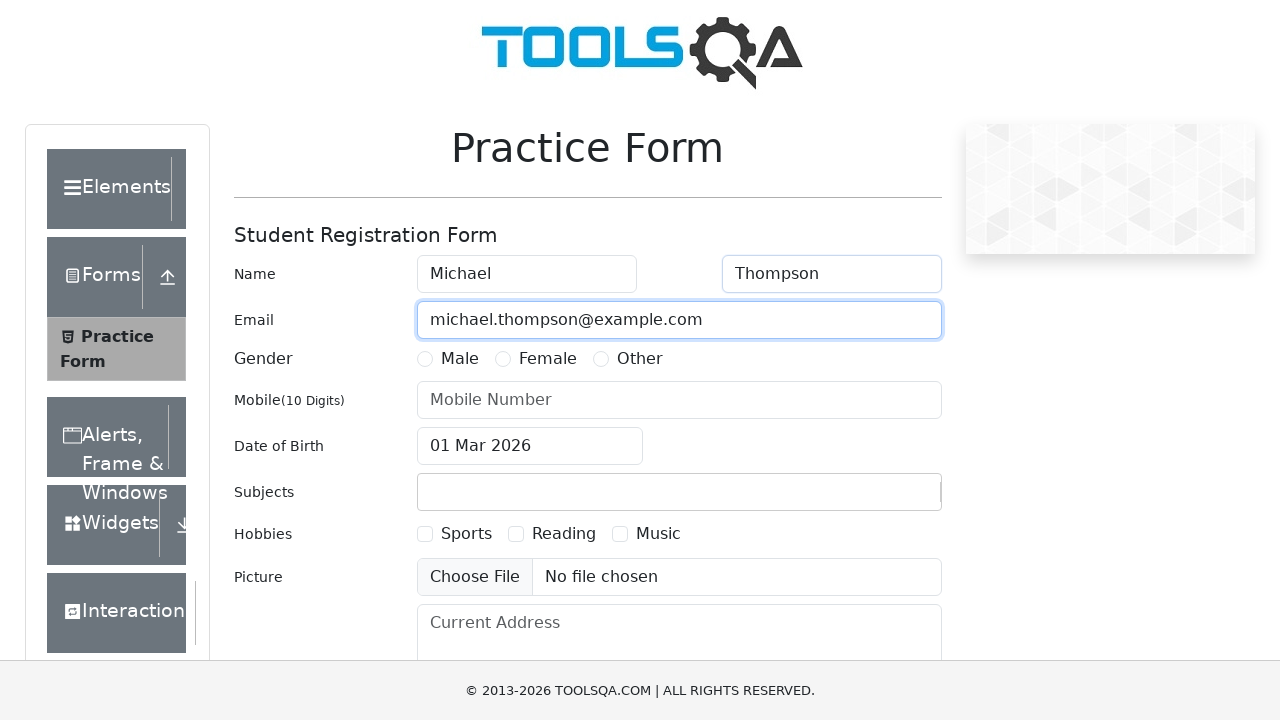

Selected Male gender option at (460, 359) on label[for='gender-radio-1']
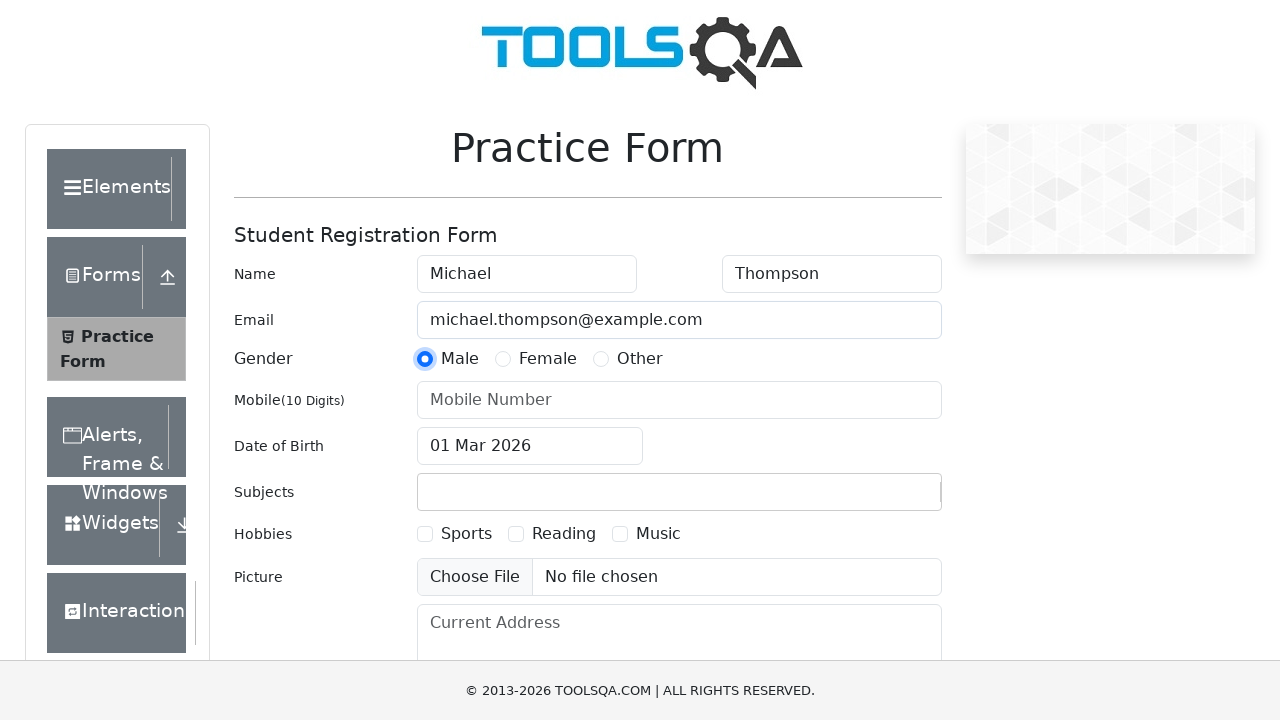

Filled mobile number field with '7845123690' on input[placeholder='Mobile Number']
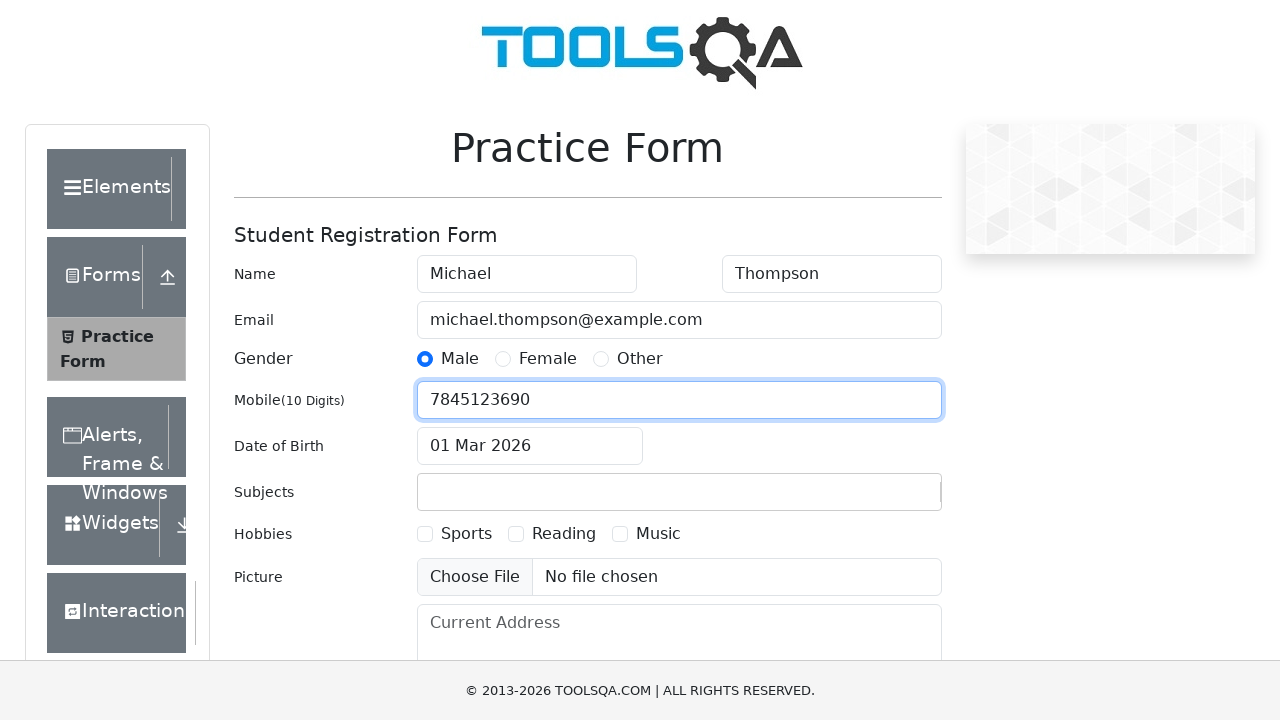

Filled subject input field with 'Computer Science' on #subjectsInput
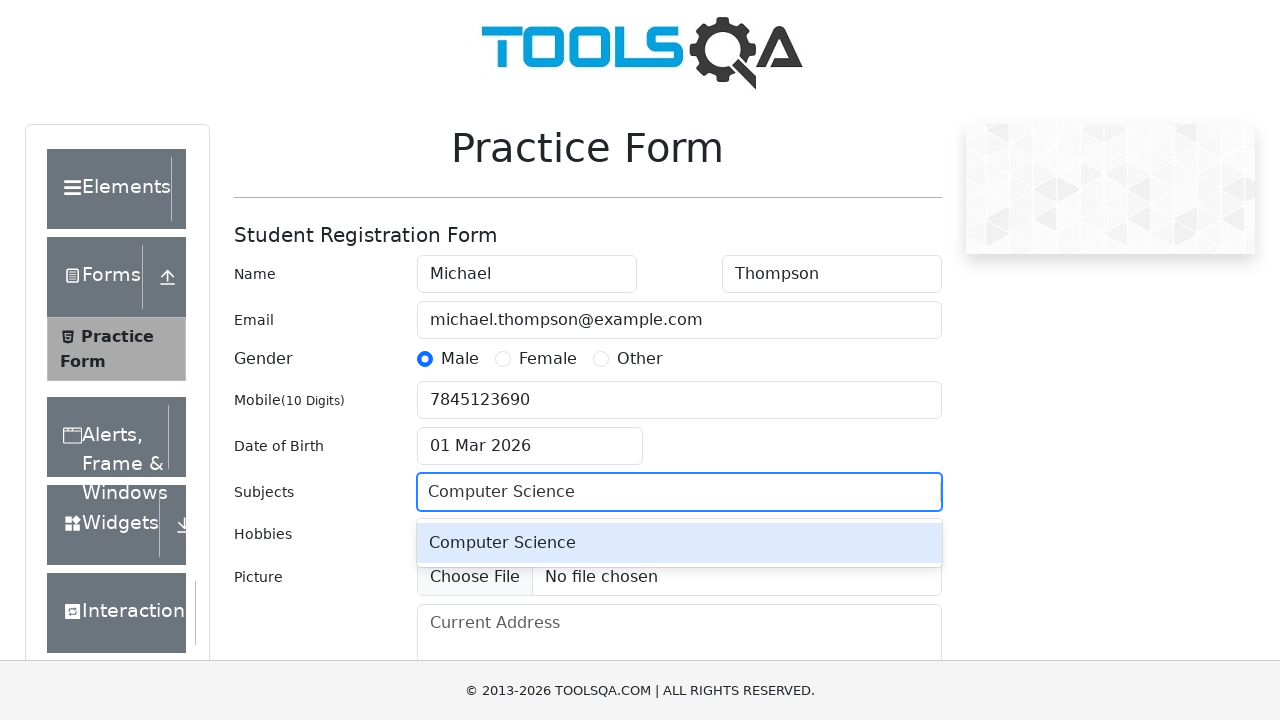

Pressed Enter to select 'Computer Science' subject on #subjectsInput
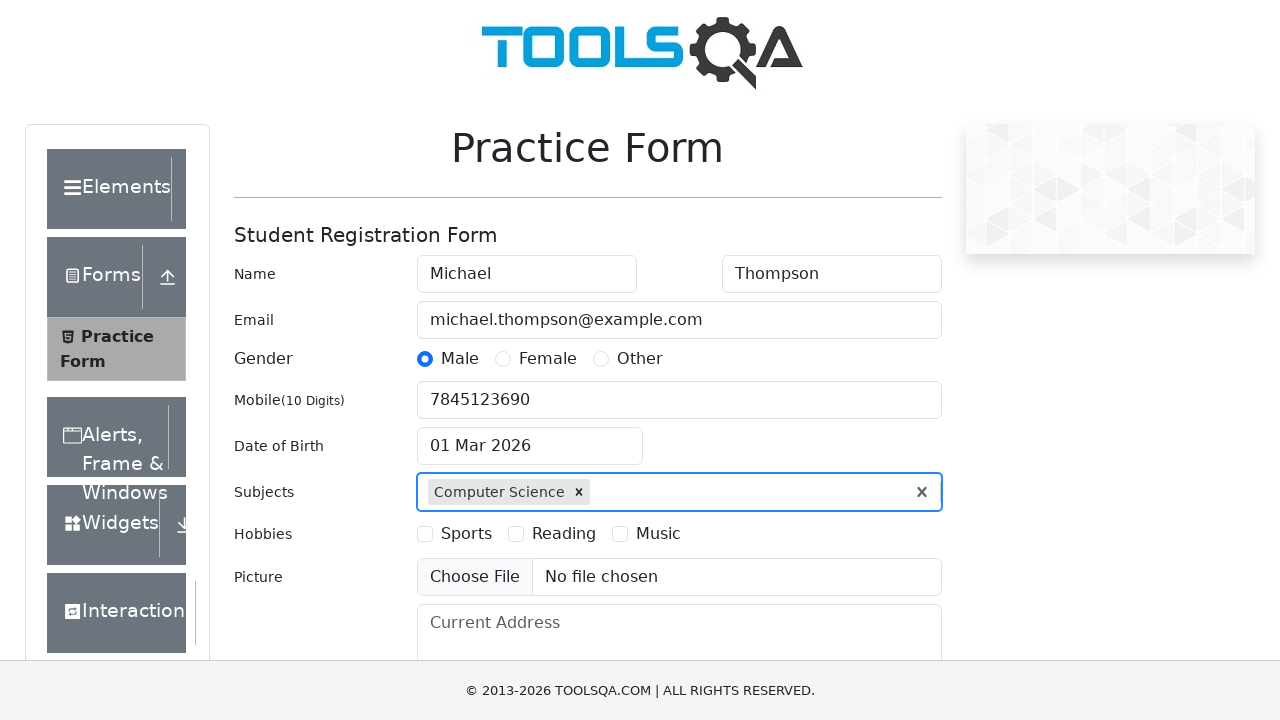

Waited 500ms for form to complete
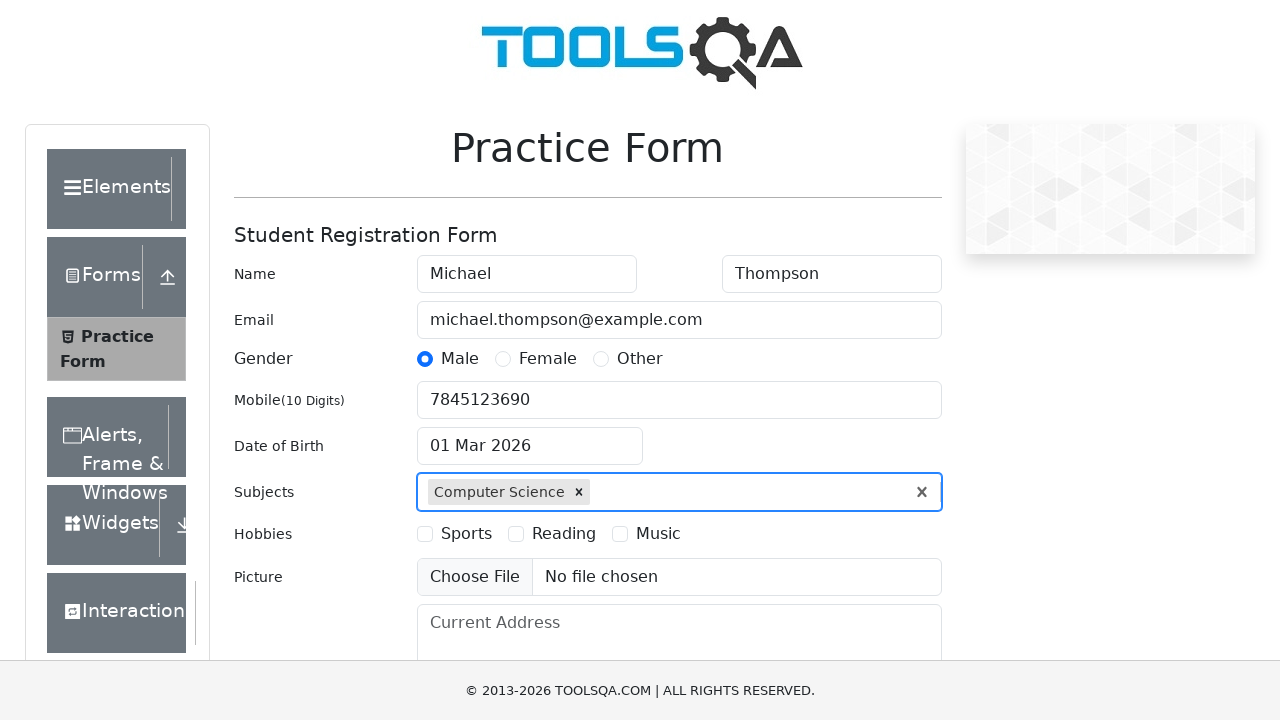

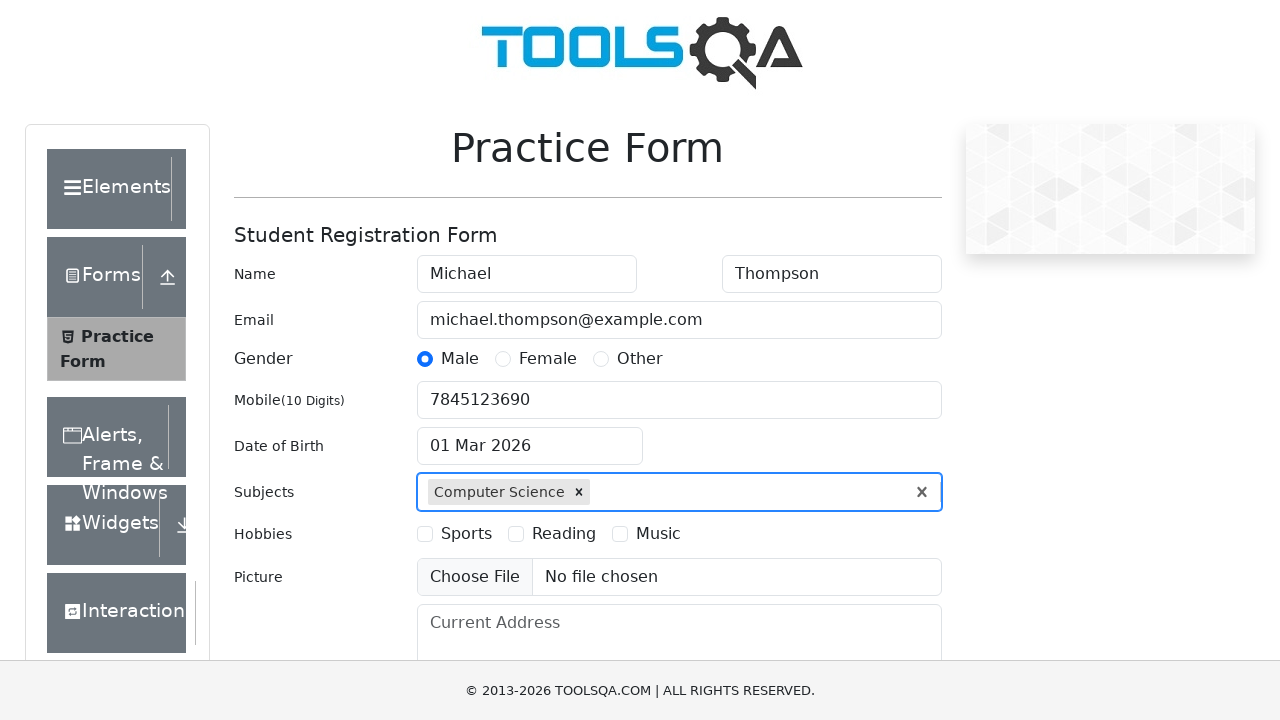